Tests JavaScript alert functionality by clicking a button to trigger an alert and accepting it

Starting URL: https://the-internet.herokuapp.com/javascript_alerts

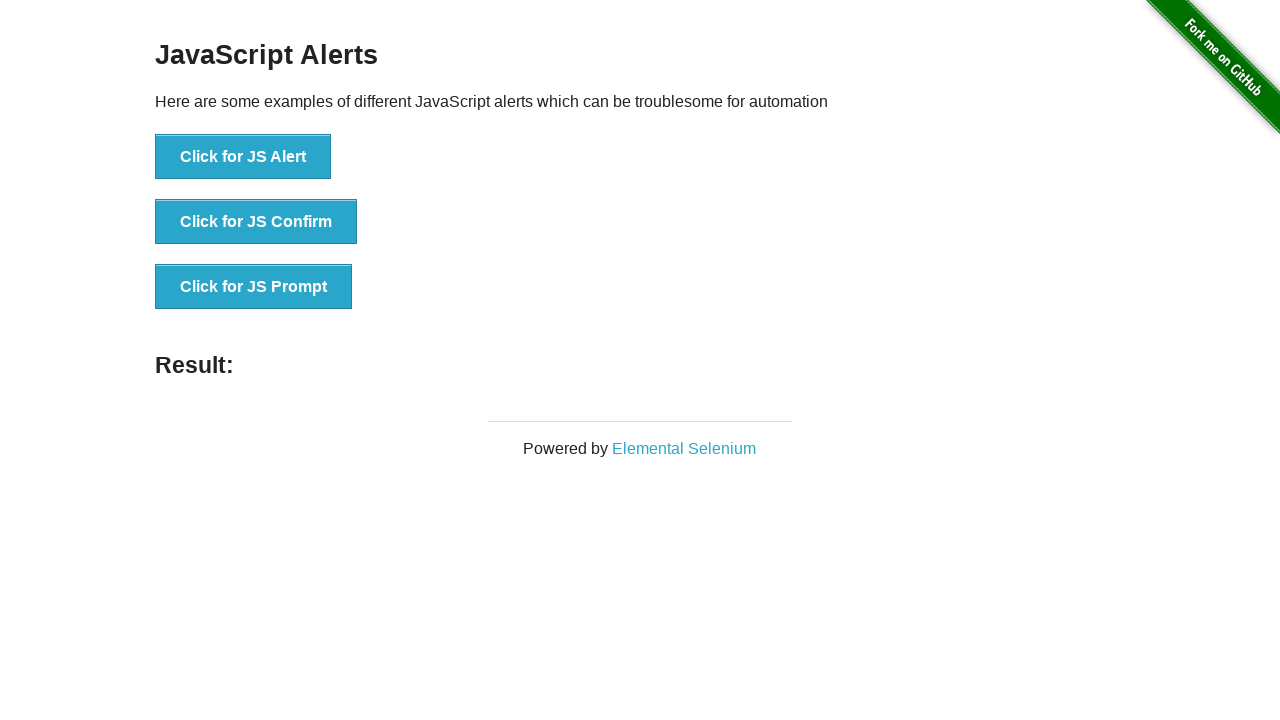

Clicked button to trigger JavaScript alert at (243, 157) on xpath=//button[@onclick='jsAlert()']
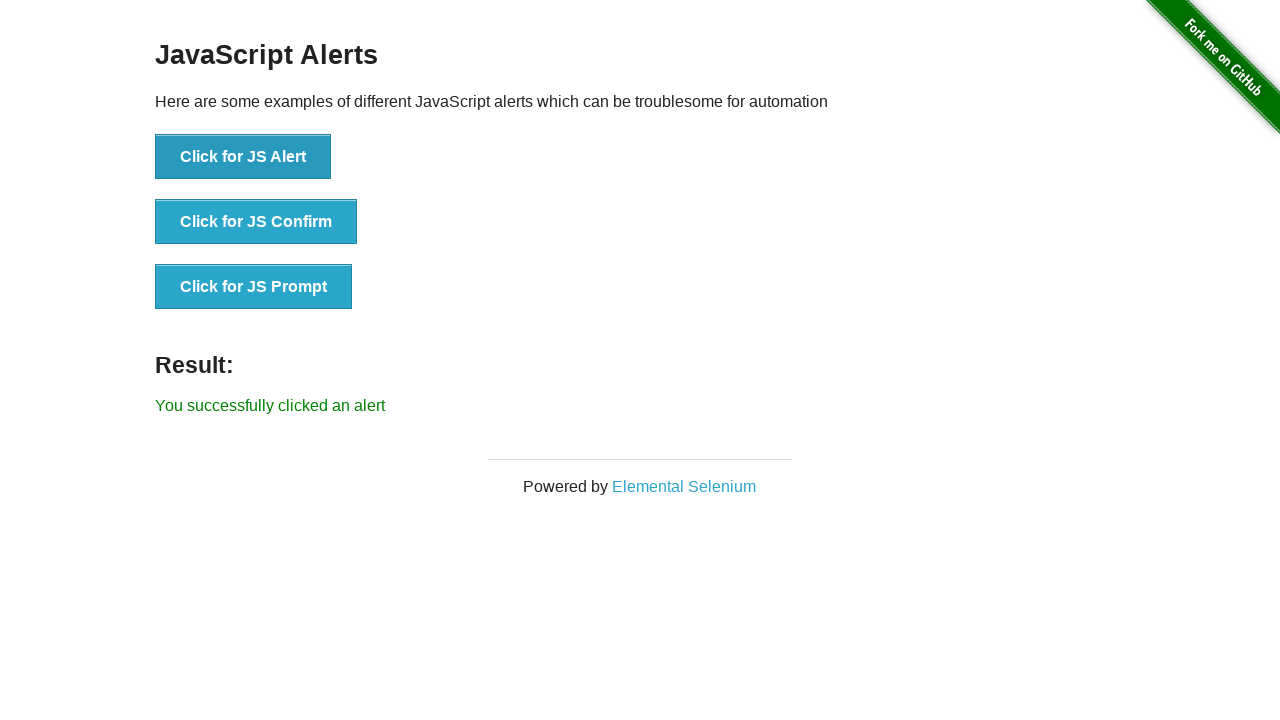

Set up dialog handler to accept alert
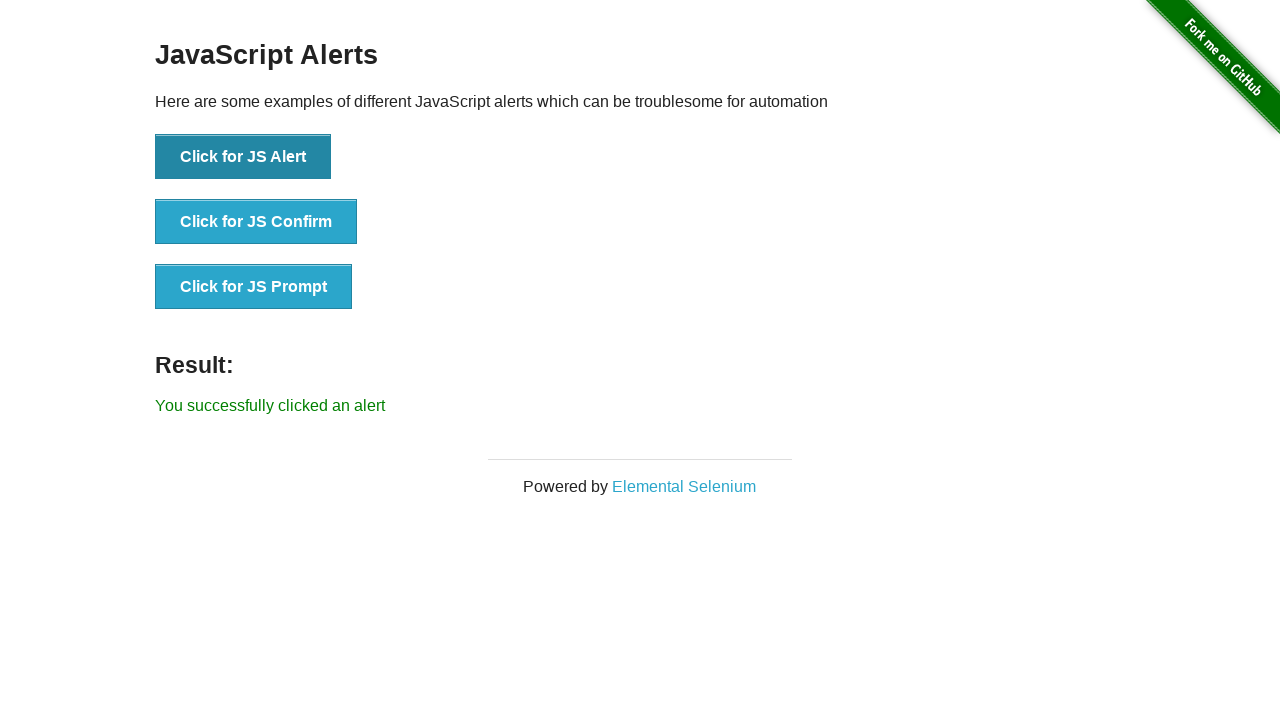

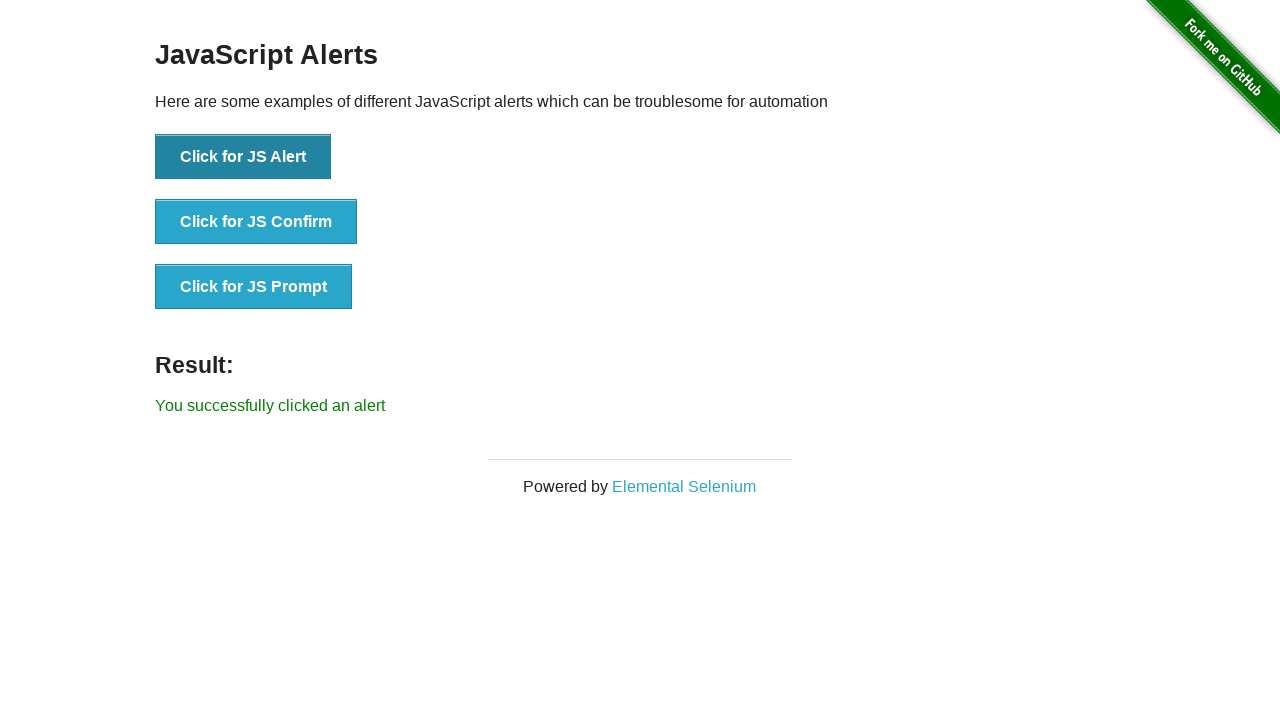